Tests opening a new tab programmatically, switching to it, closing it, and switching back to the original tab

Starting URL: https://www.selenium.dev/documentation/webdriver/interactions/windows/

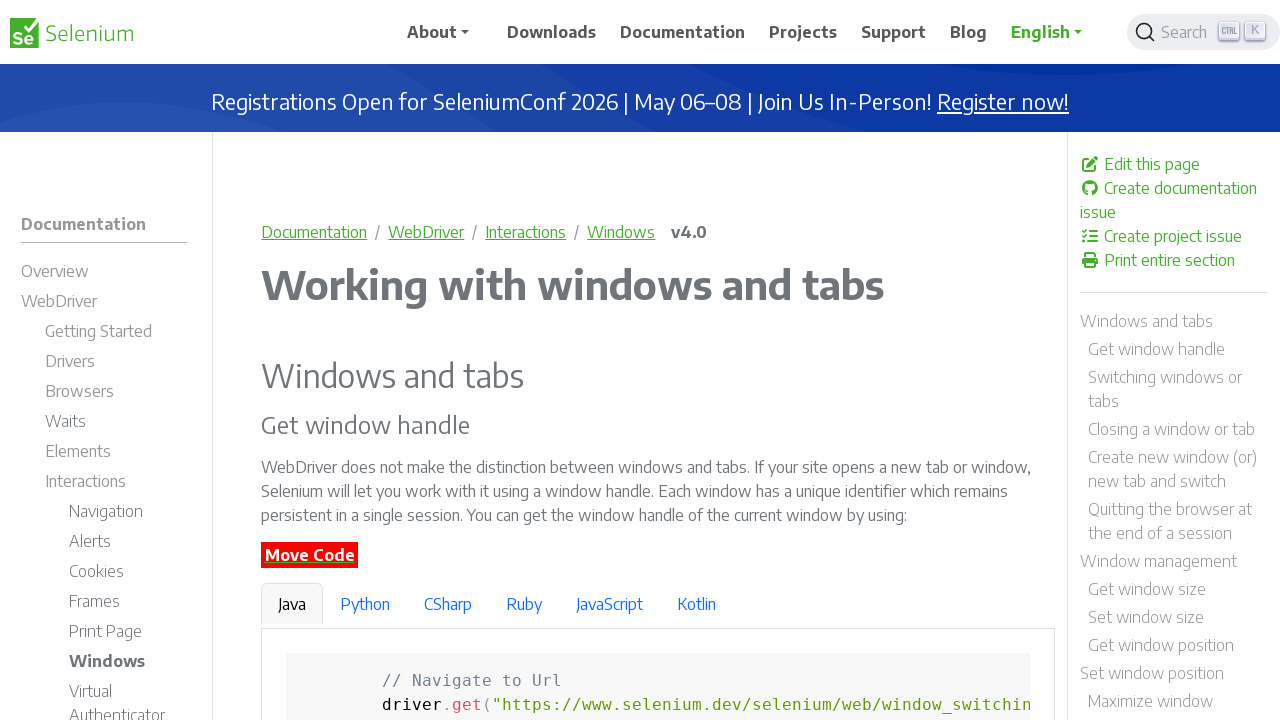

Opened a new tab programmatically
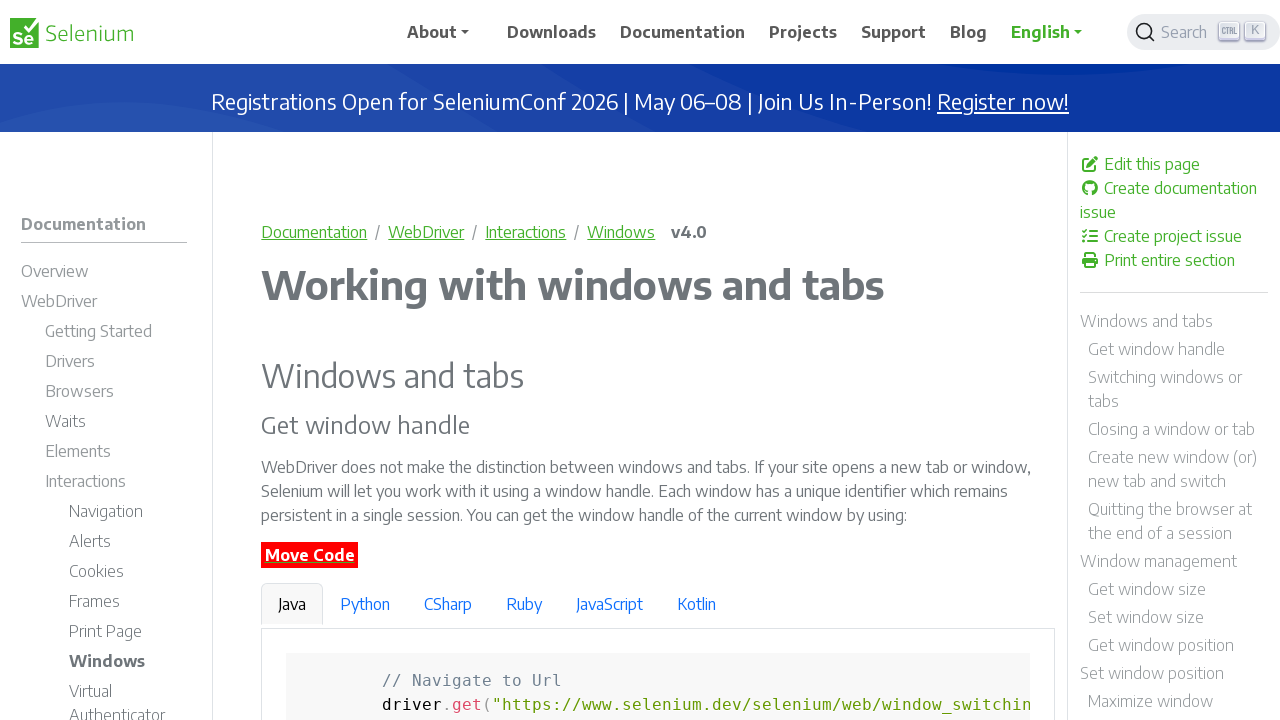

Verified new tab title is empty
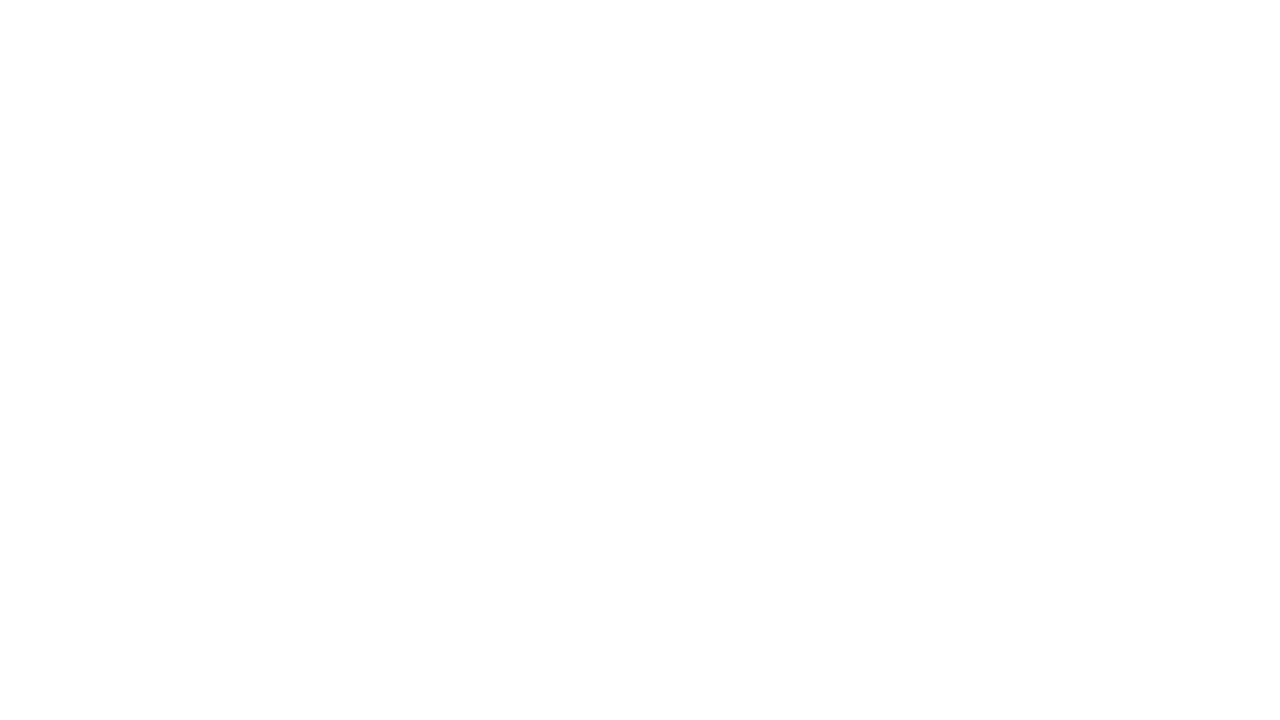

Closed the new tab
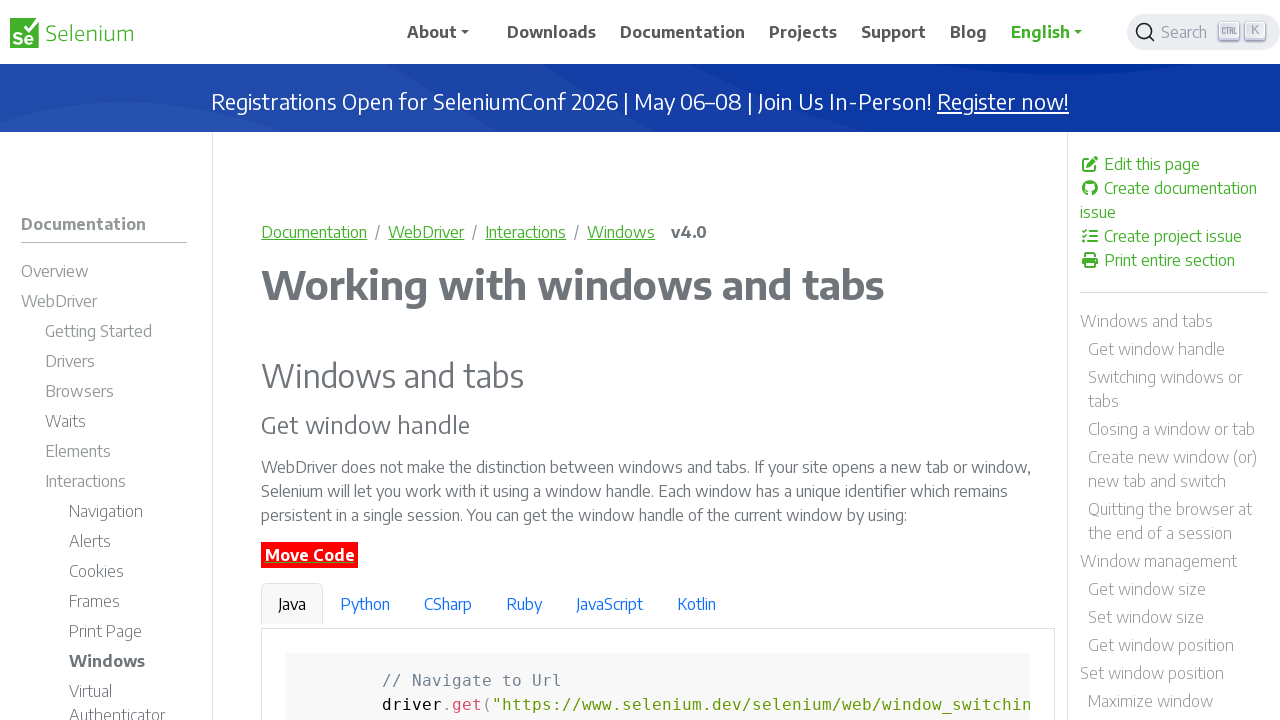

Verified original page is still accessible with correct title
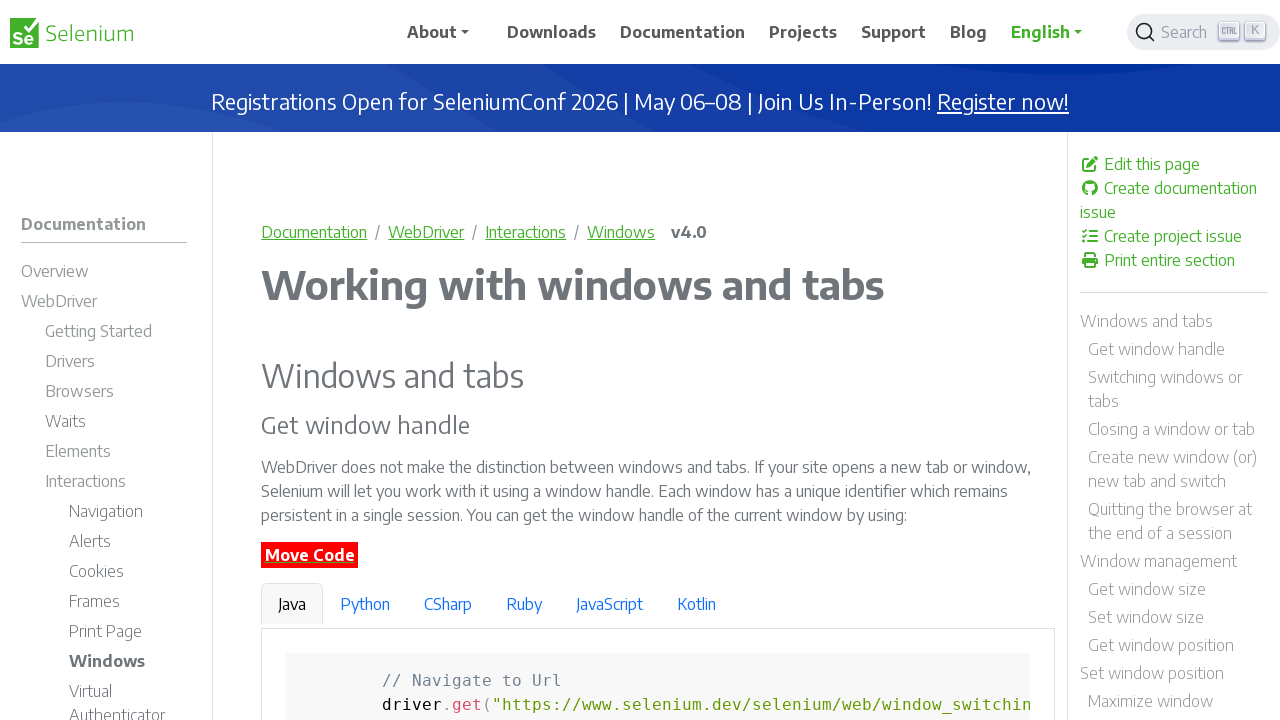

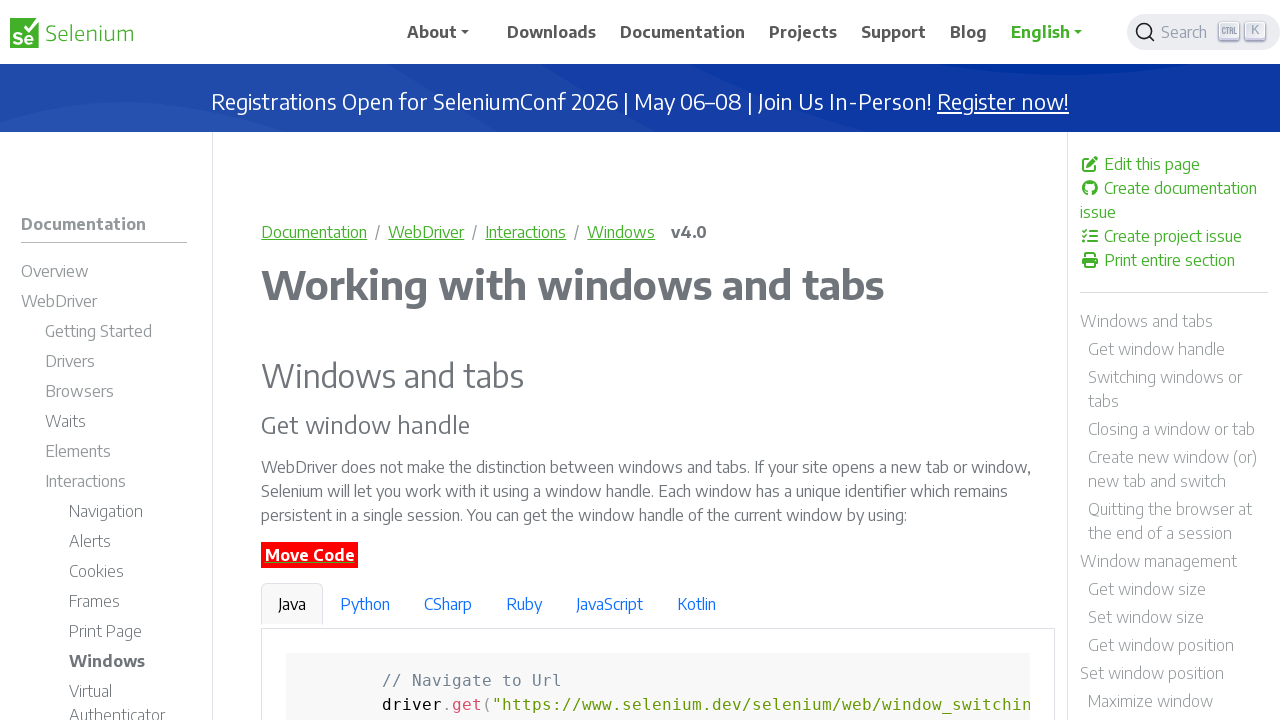